Tests iframe interactions by switching between frames, clicking buttons within frames, and counting total frames on the page

Starting URL: https://leafground.com/frame.xhtml

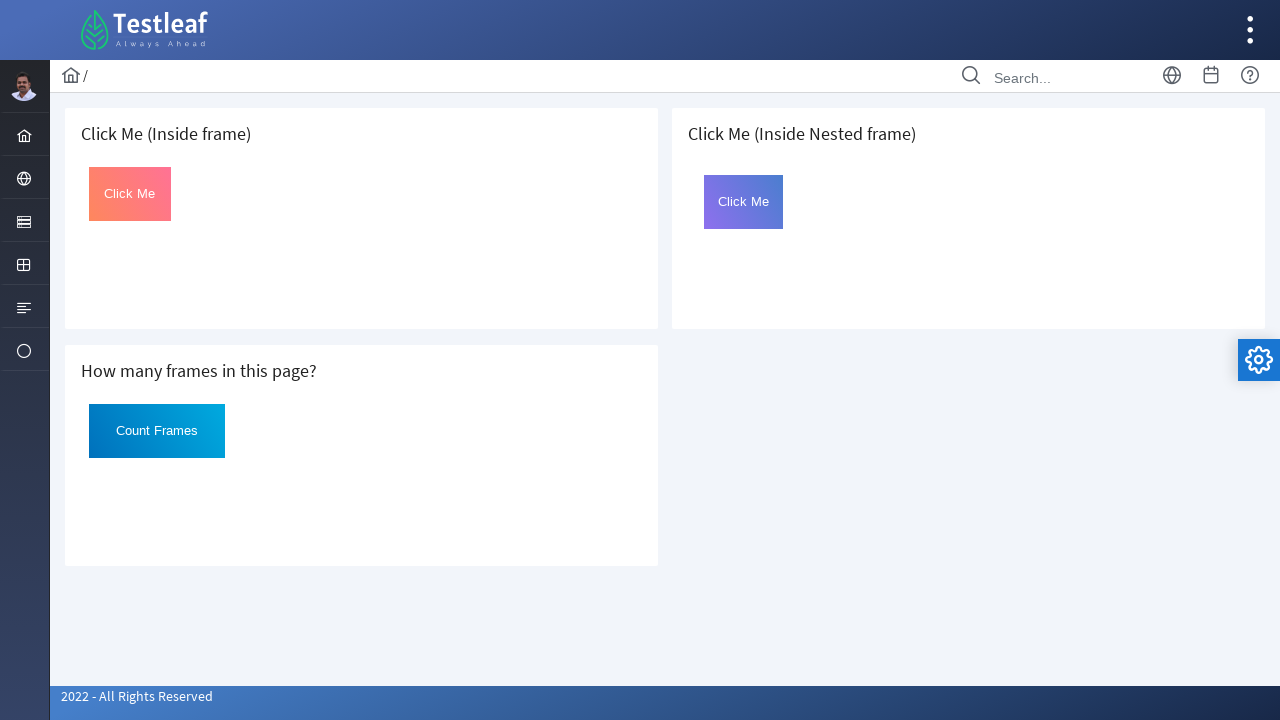

Located first iframe on the page
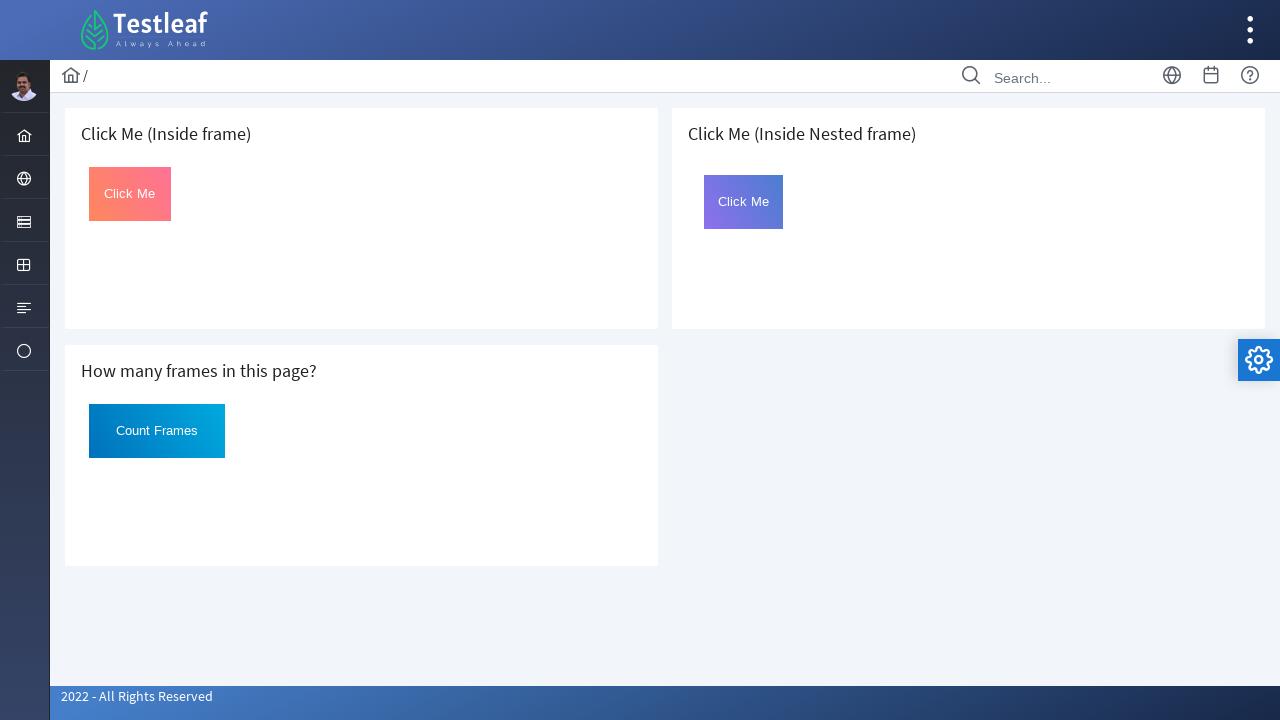

Clicked 'Click Me' button in first frame at (130, 194) on iframe >> nth=0 >> internal:control=enter-frame >> xpath=(//button[text()='Click
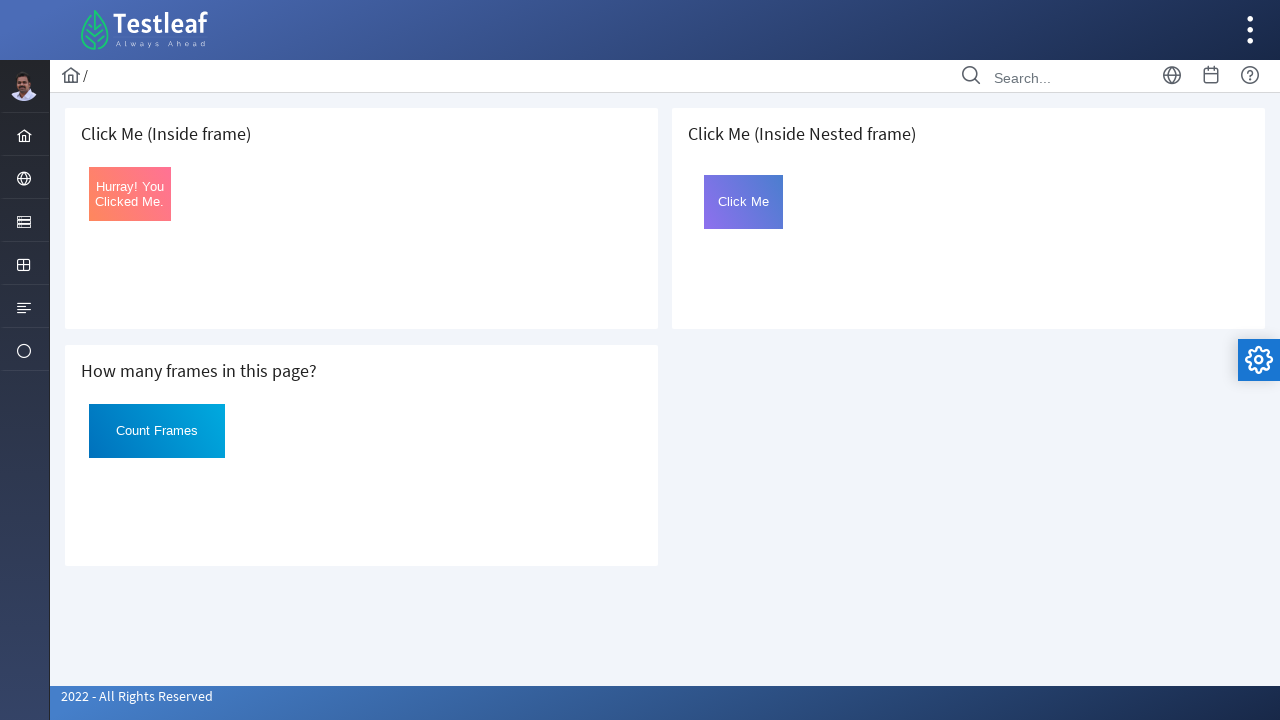

Retrieved button text from first frame: 'Hurray! You Clicked Me.'
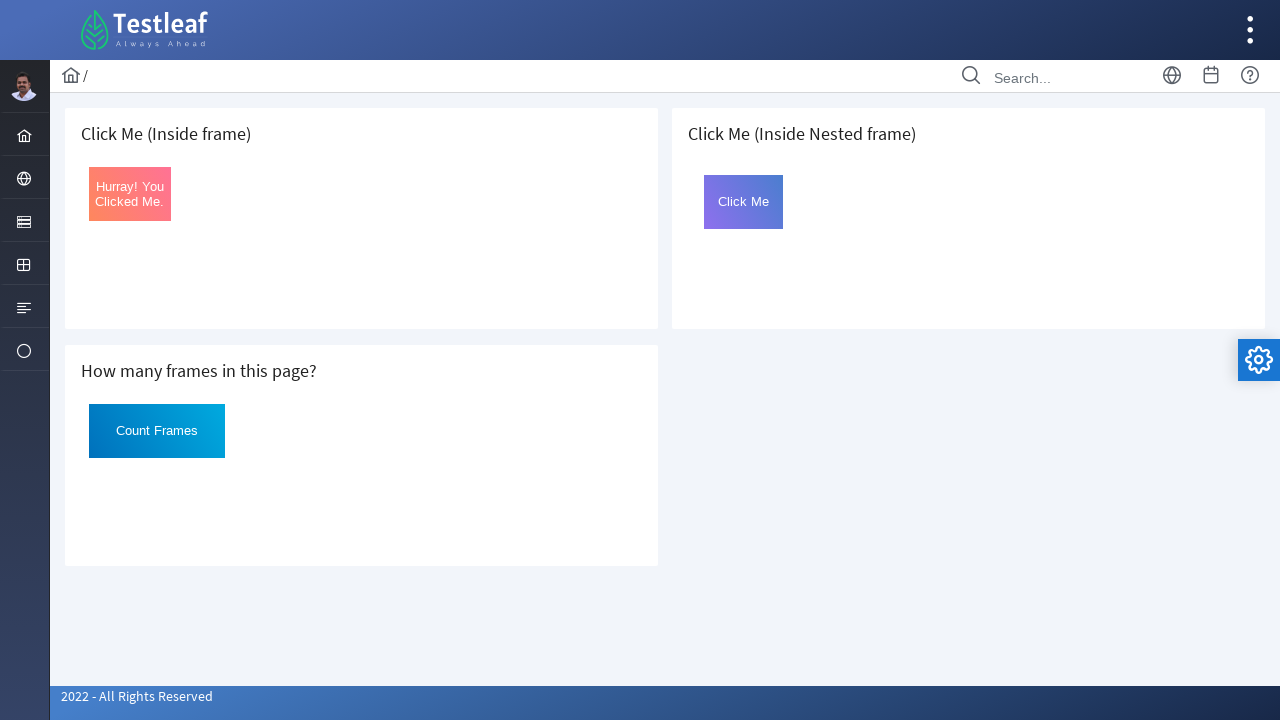

Counted total frames on page: 3
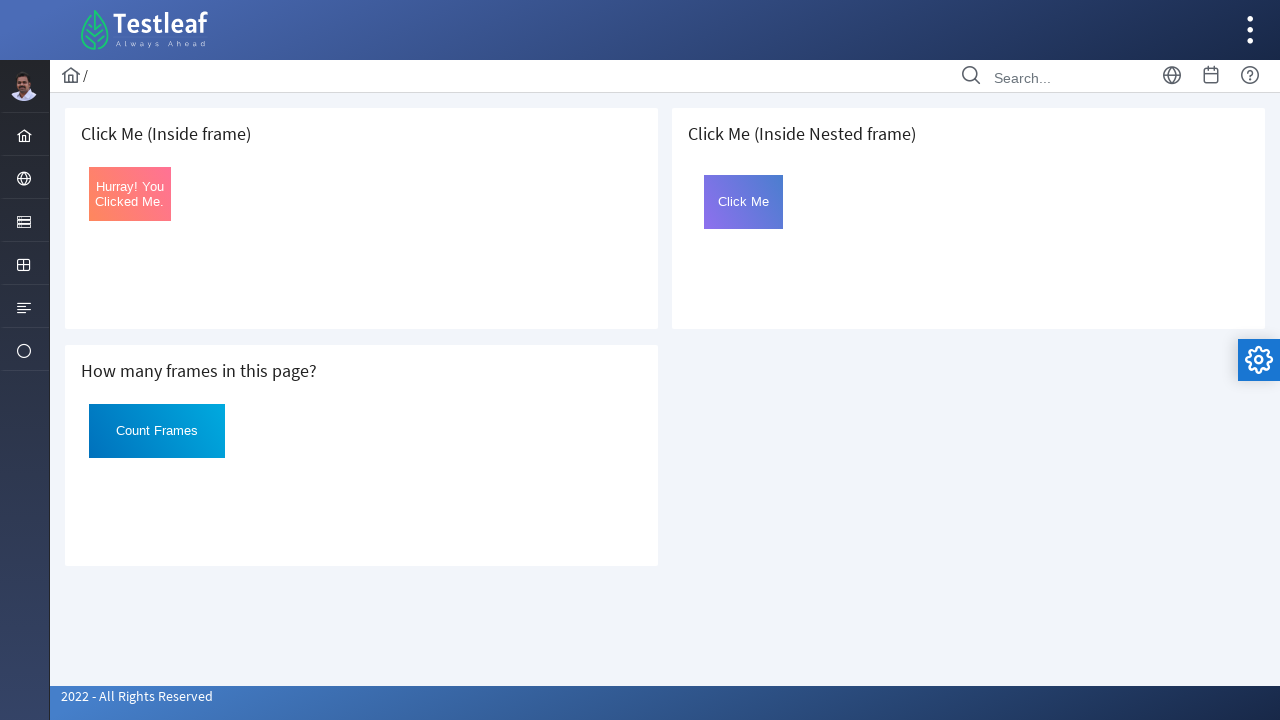

Located outer frame (3rd iframe) for nested frame navigation
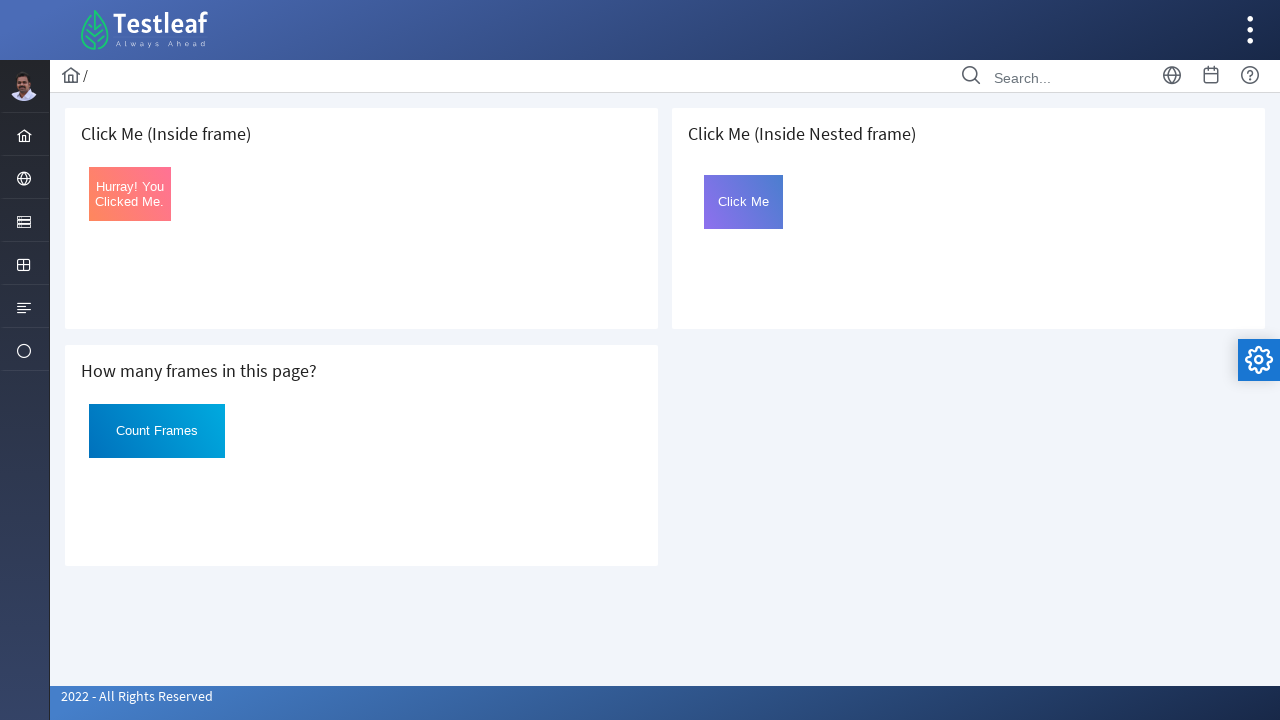

Located inner frame (frame2) nested within outer frame
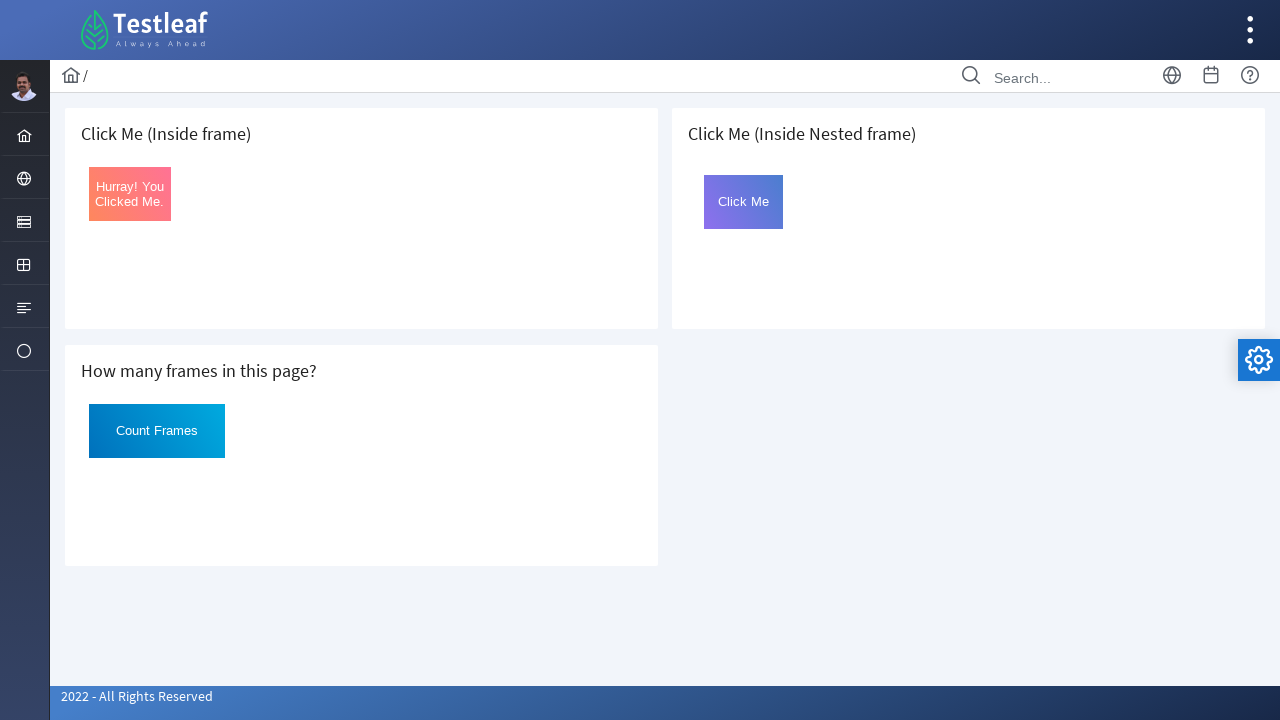

Clicked 'Click Me' button in nested frame at (744, 202) on xpath=(//iframe)[3] >> internal:control=enter-frame >> iframe[name='frame2'] >> 
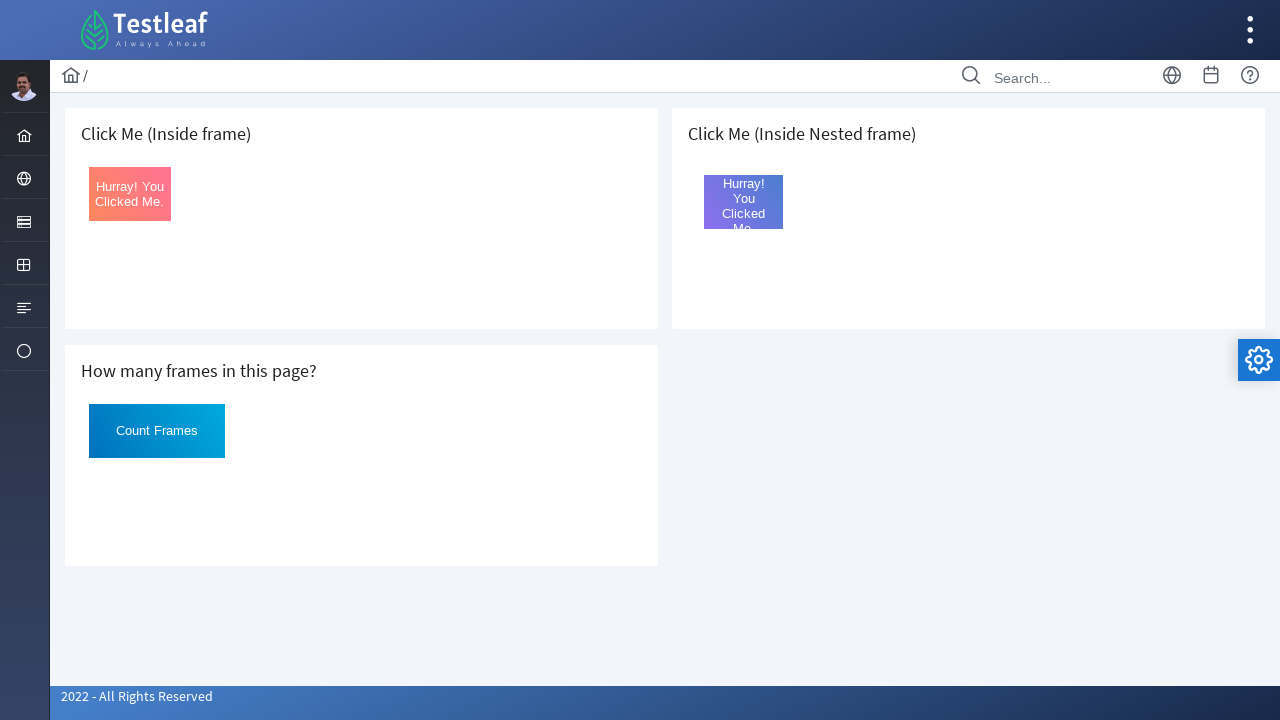

Retrieved button text from nested frame: 'Hurray! You Clicked Me.'
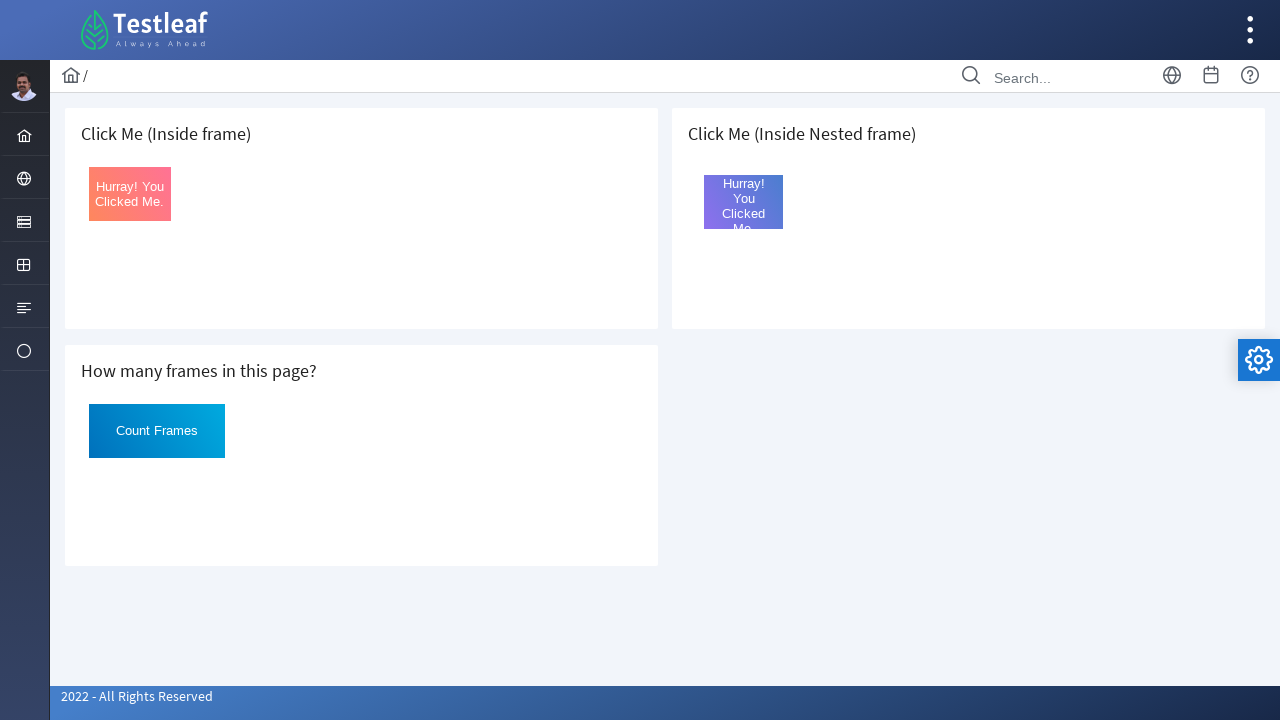

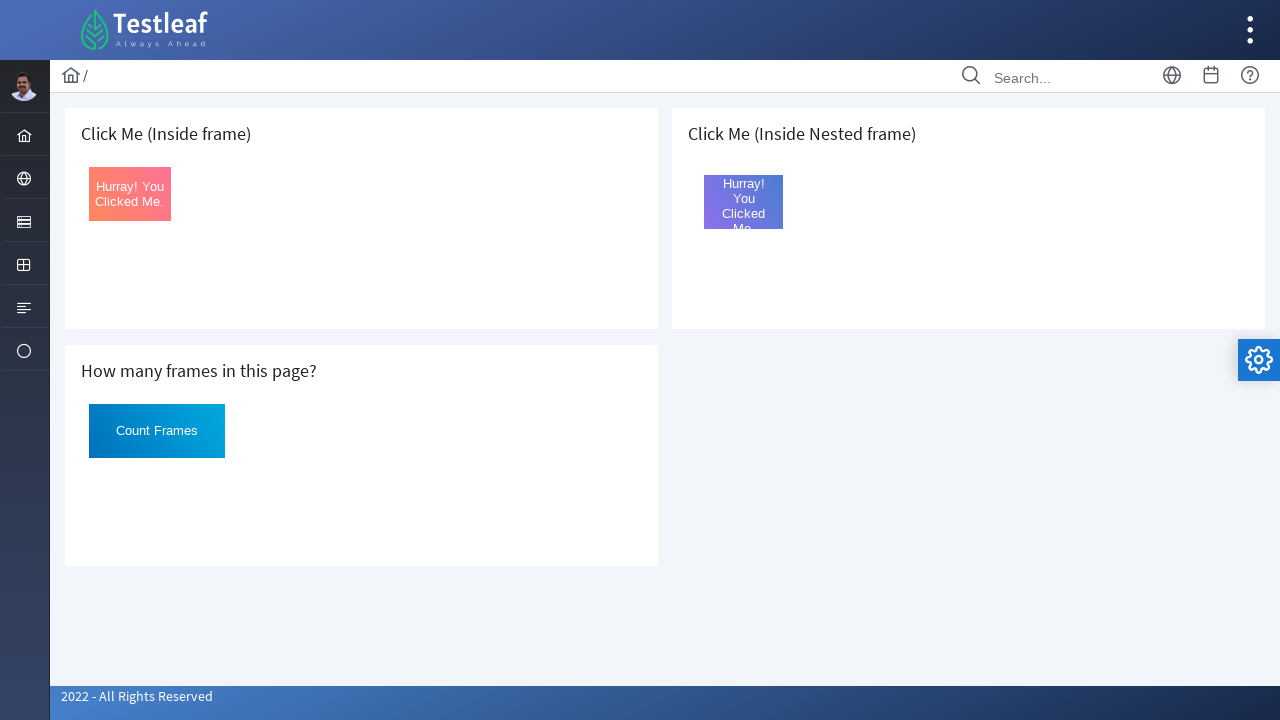